Navigates to the GlobalSQA demo site and scrolls down the page by 500 pixels

Starting URL: https://www.globalsqa.com/demo-site/

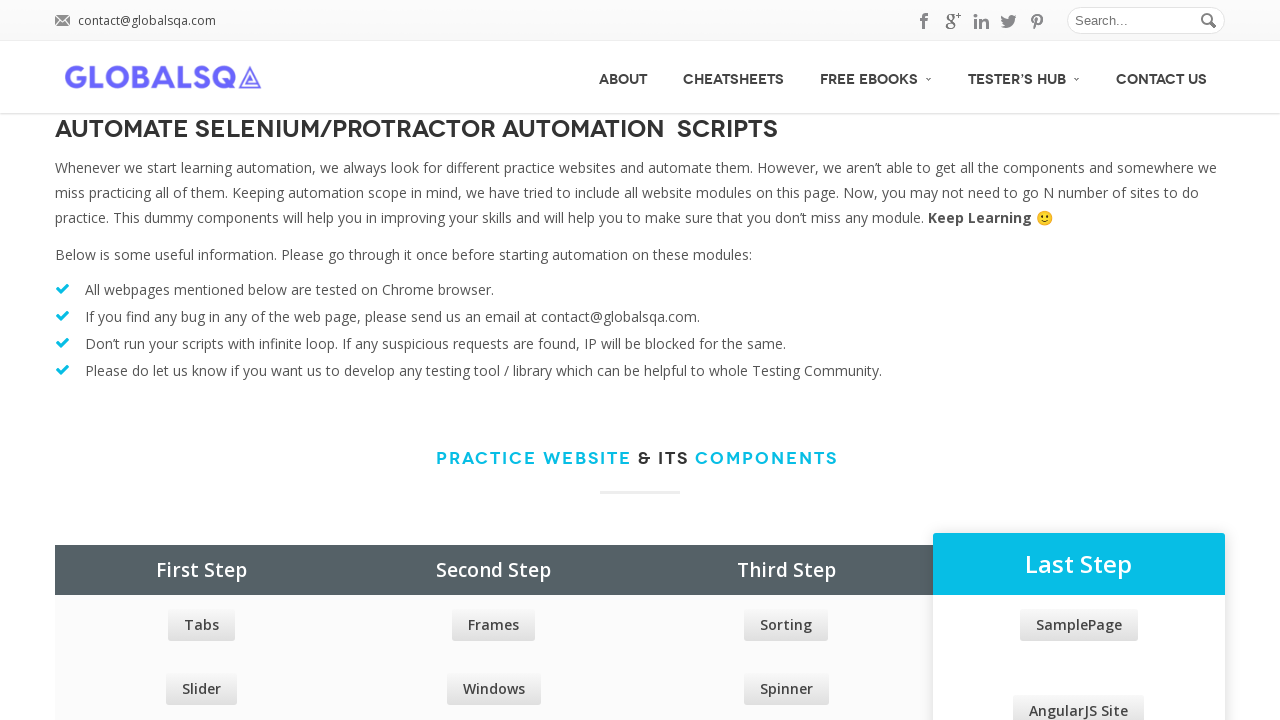

Navigated to GlobalSQA demo site
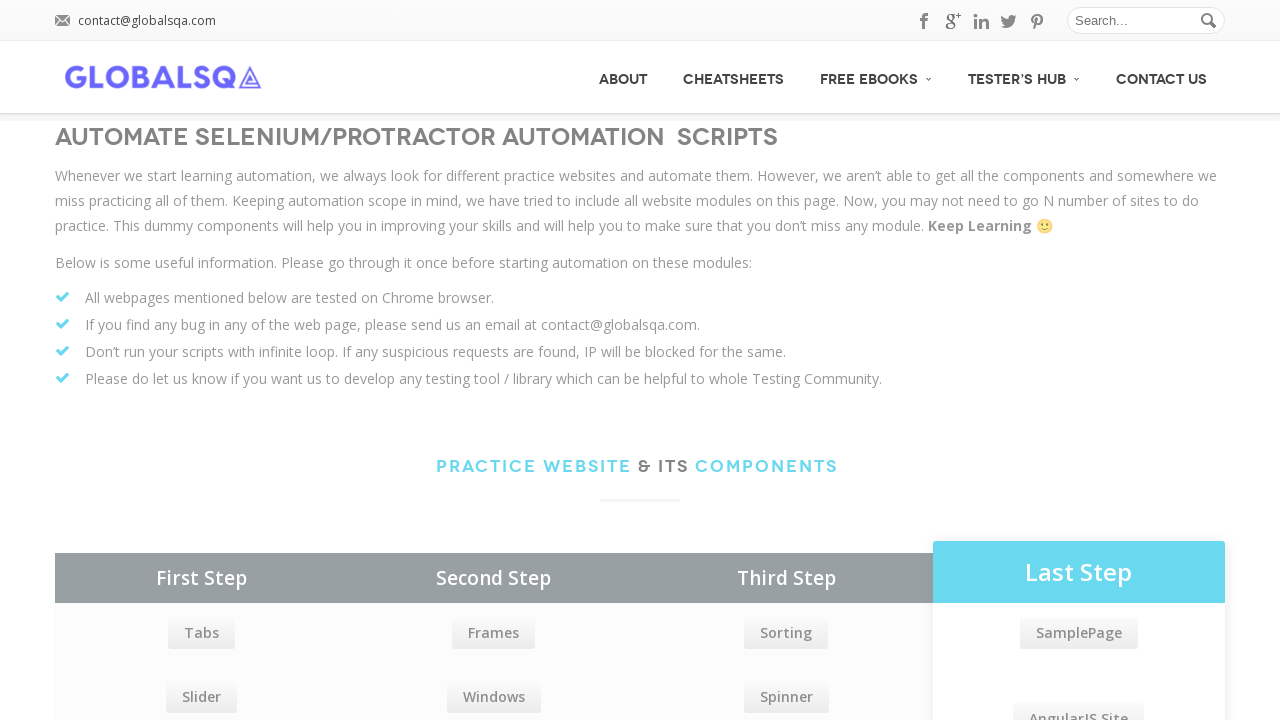

Scrolled down the page by 500 pixels
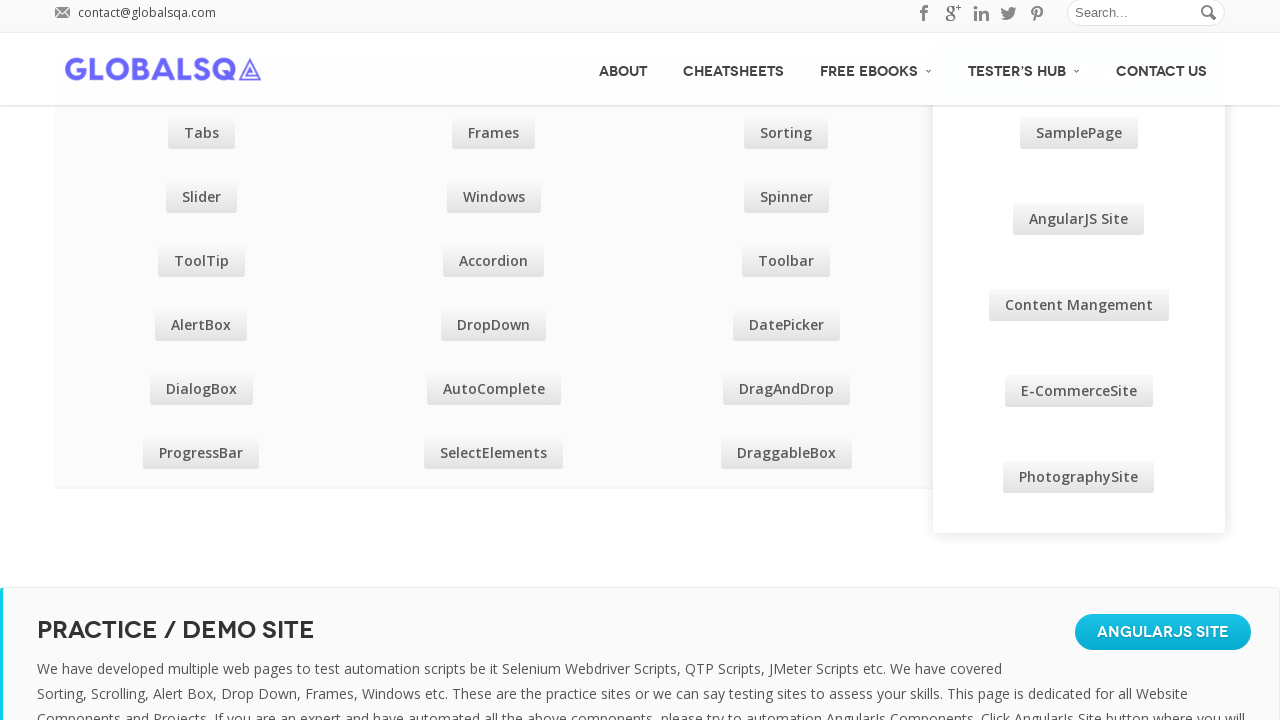

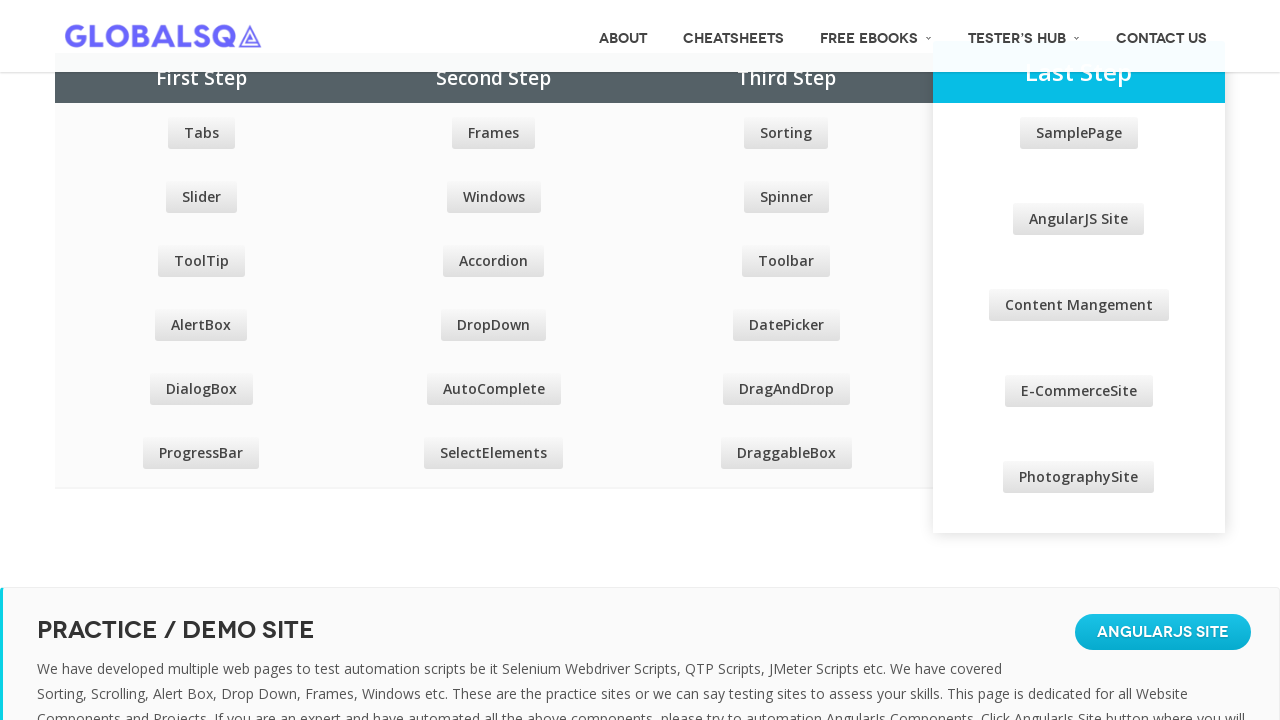